Tests JavaScript alert functionality by clicking a button to trigger an alert dialog and capturing the alert text

Starting URL: https://the-internet.herokuapp.com/javascript_alerts

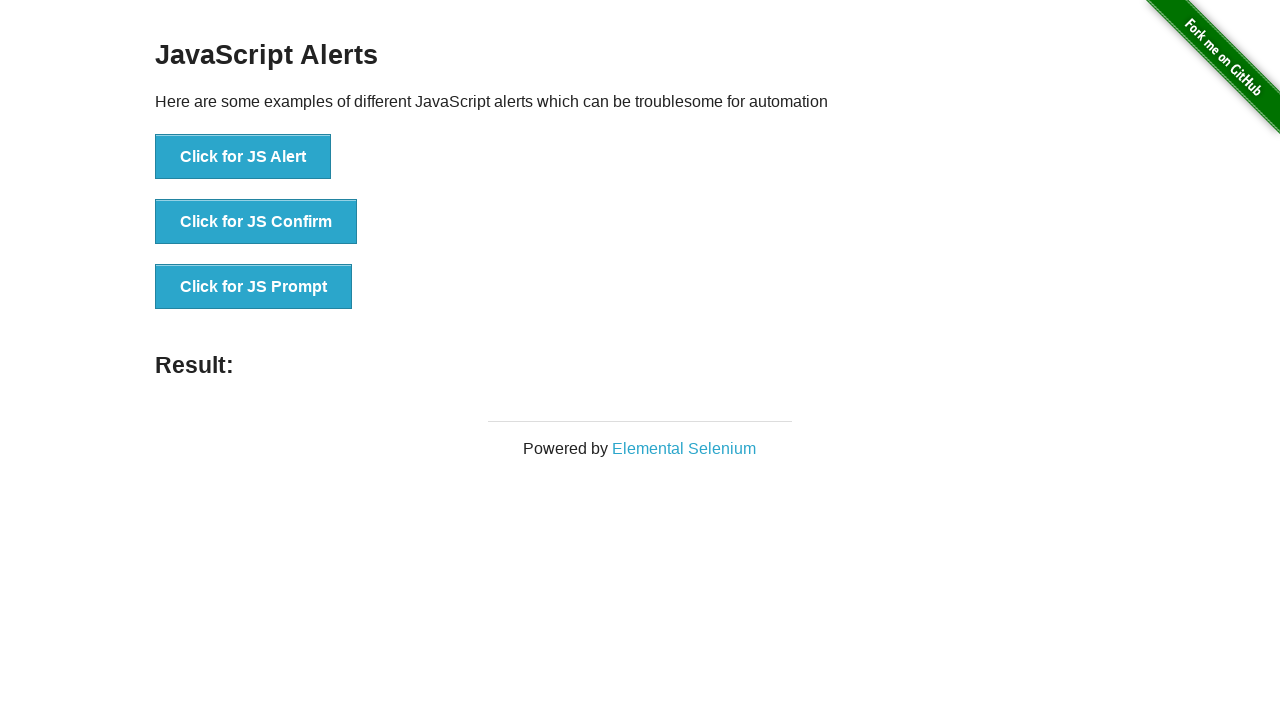

Clicked button to trigger JavaScript alert at (243, 157) on xpath=/html/body/div[2]/div/div/ul/li[1]/button
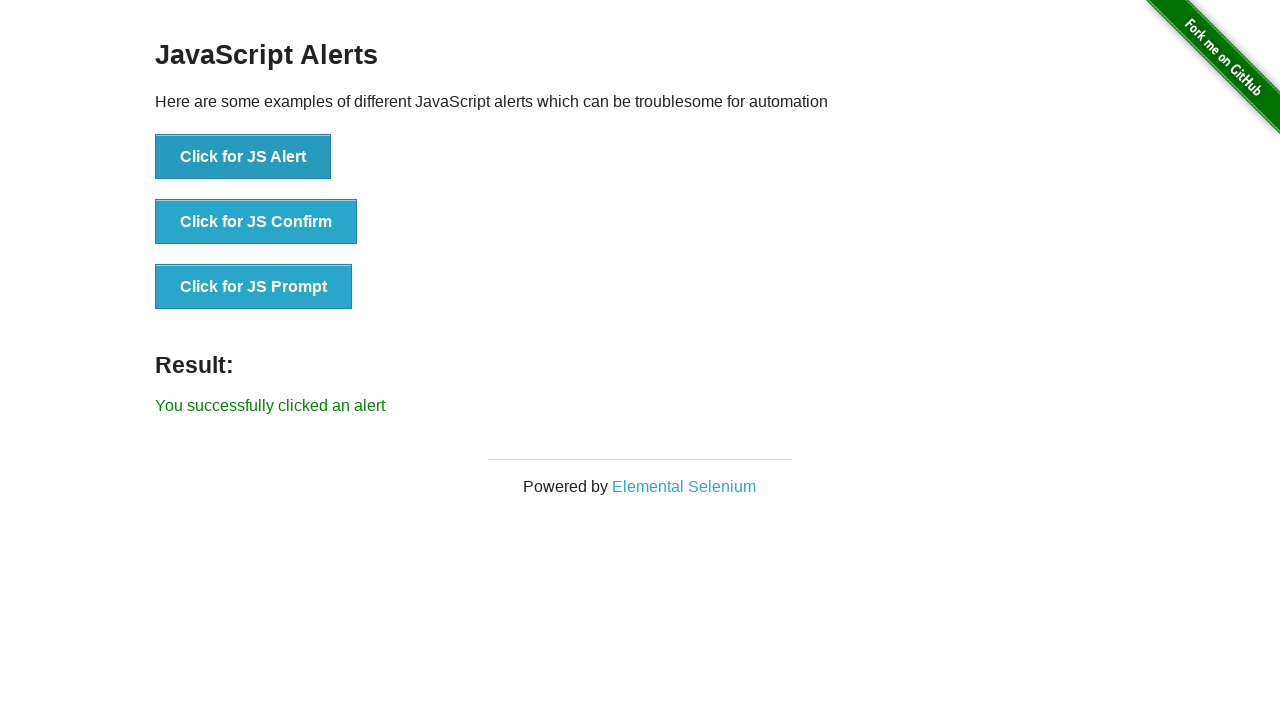

Set up dialog handler to accept alert
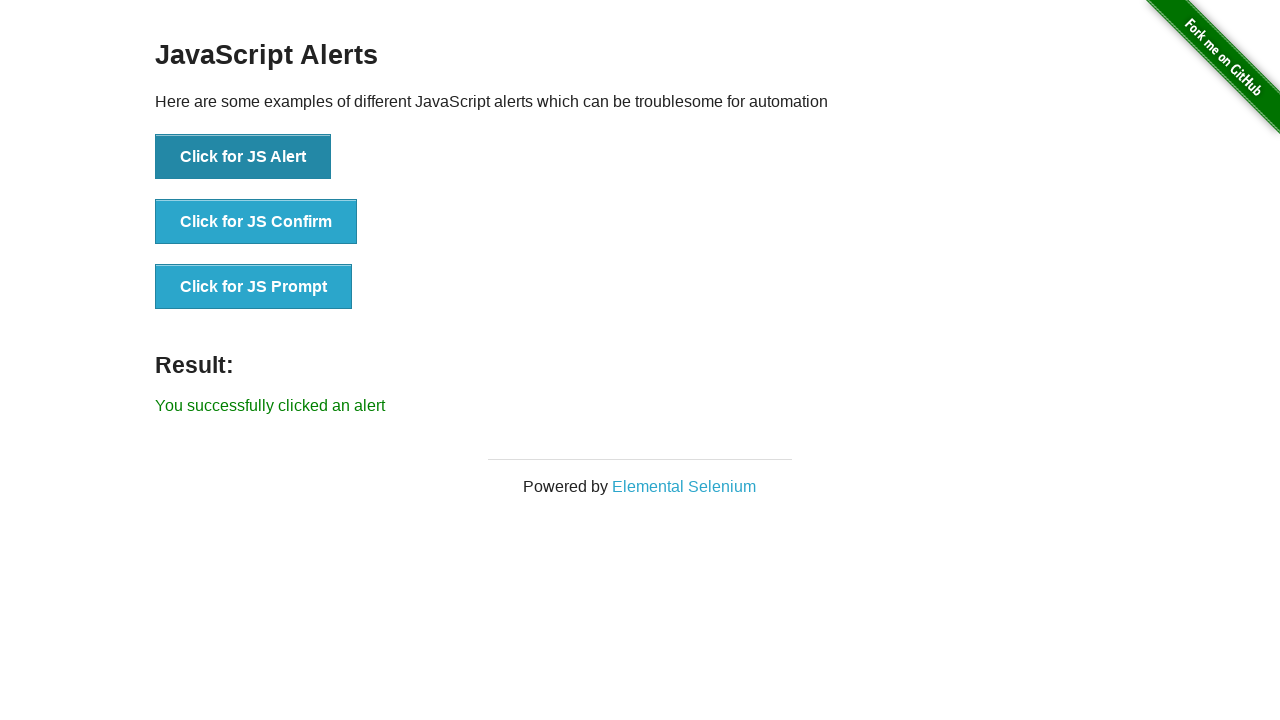

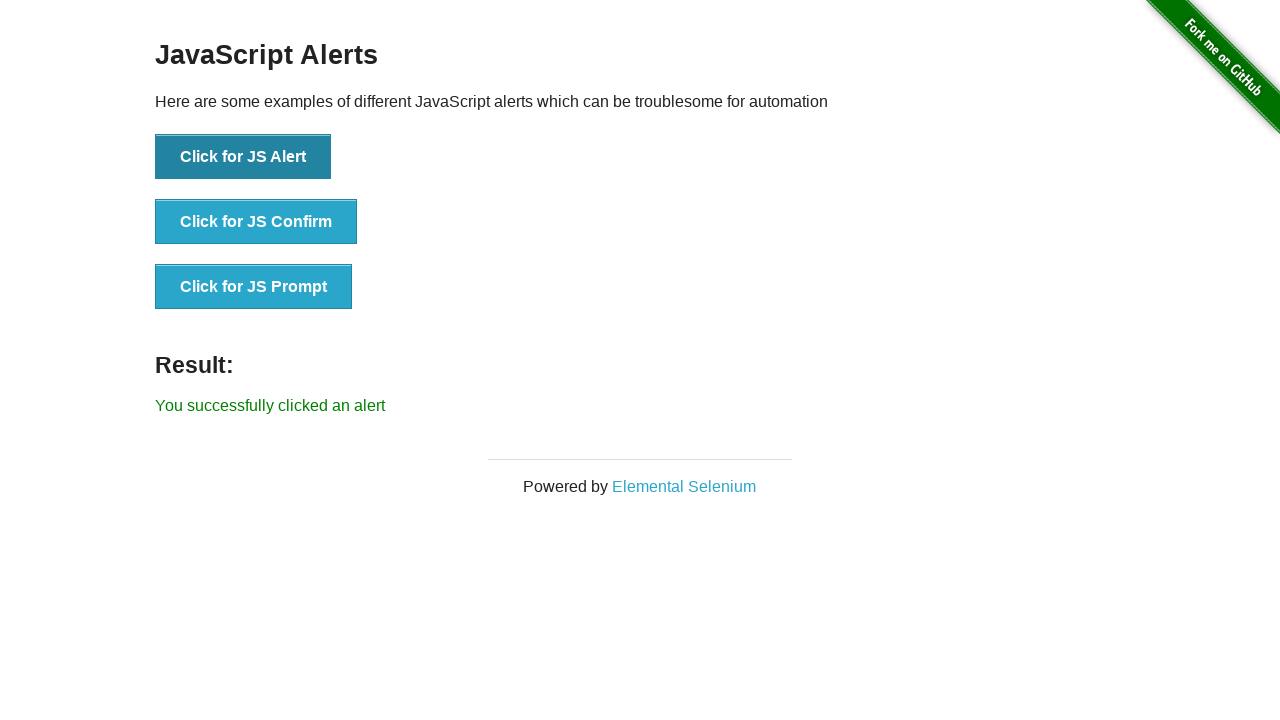